Tests various dropdown interactions including static dropdown selection, passenger count update, dynamic location dropdowns, and auto-suggestion selection on a travel booking form

Starting URL: https://rahulshettyacademy.com/dropdownsPractise/

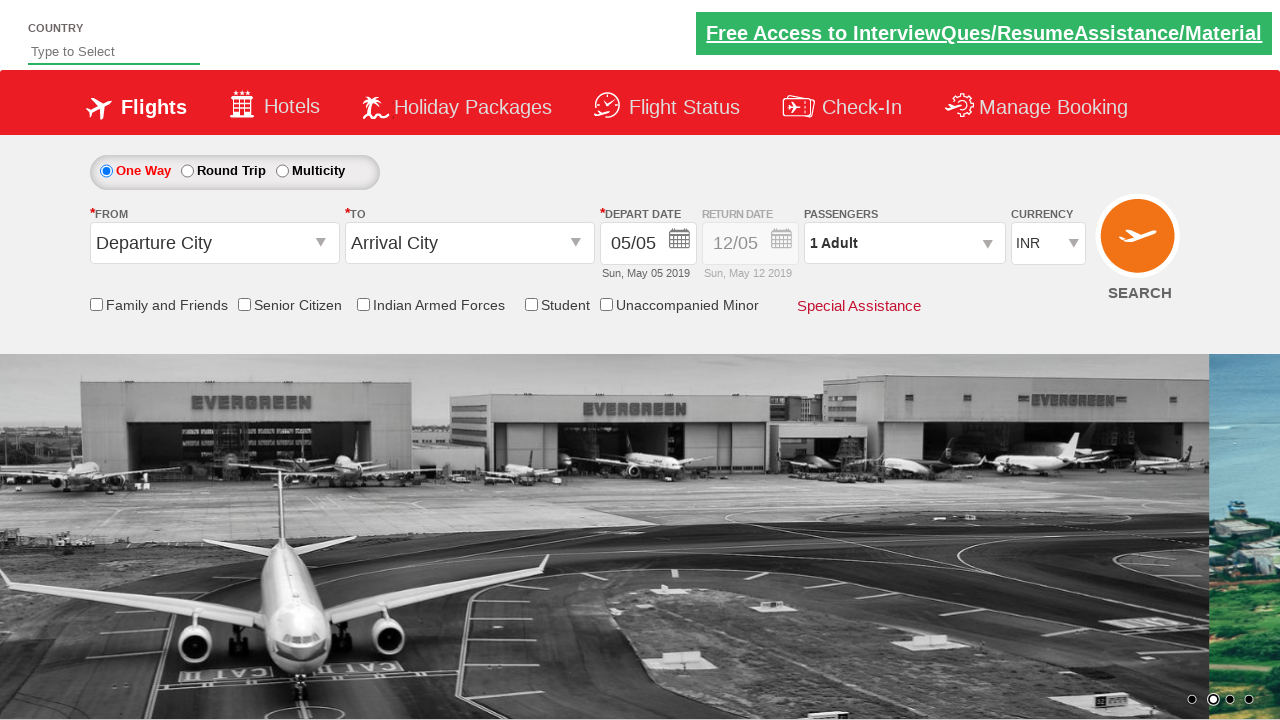

Selected USD currency from dropdown by index on #ctl00_mainContent_DropDownListCurrency
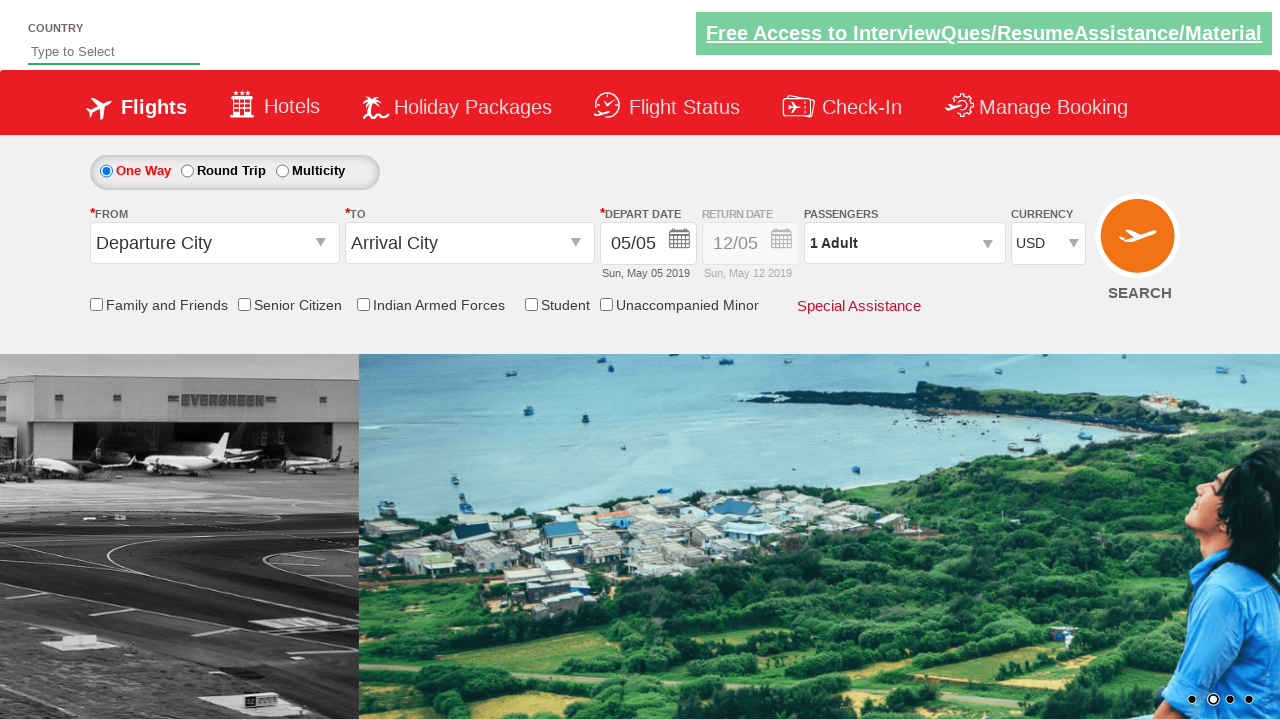

Selected AED currency from dropdown by visible text on #ctl00_mainContent_DropDownListCurrency
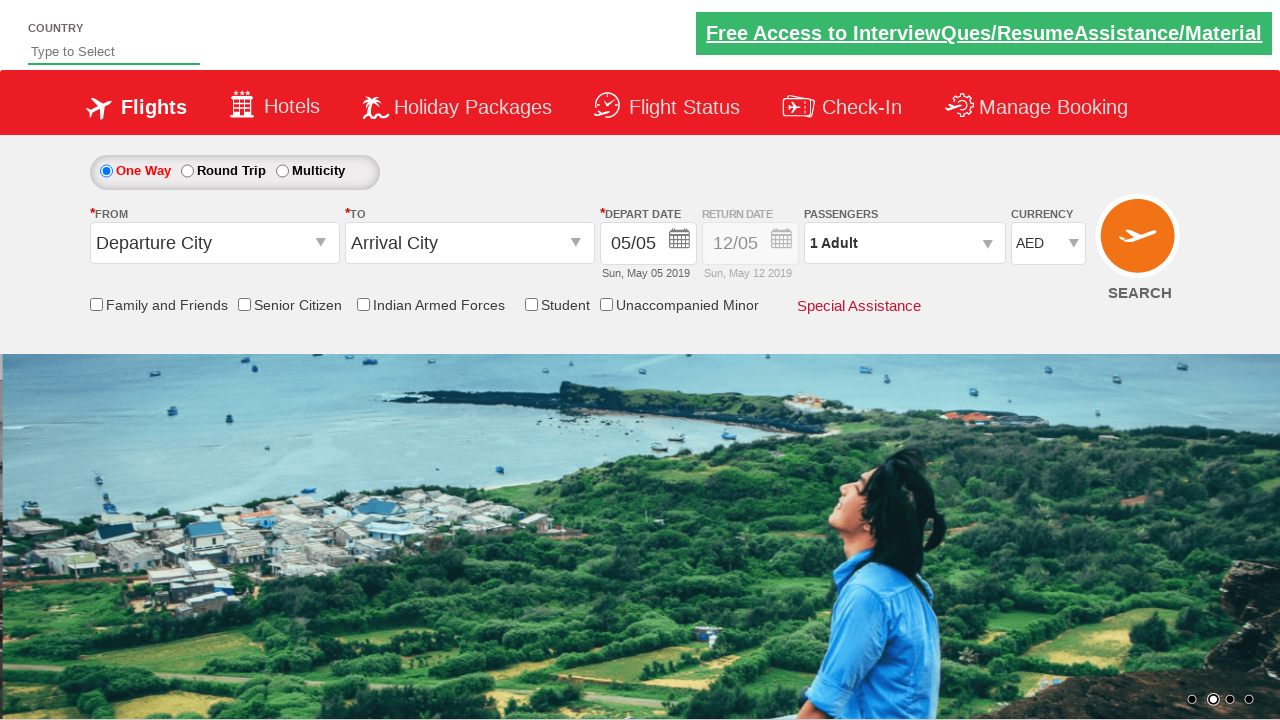

Selected INR currency from dropdown by value on #ctl00_mainContent_DropDownListCurrency
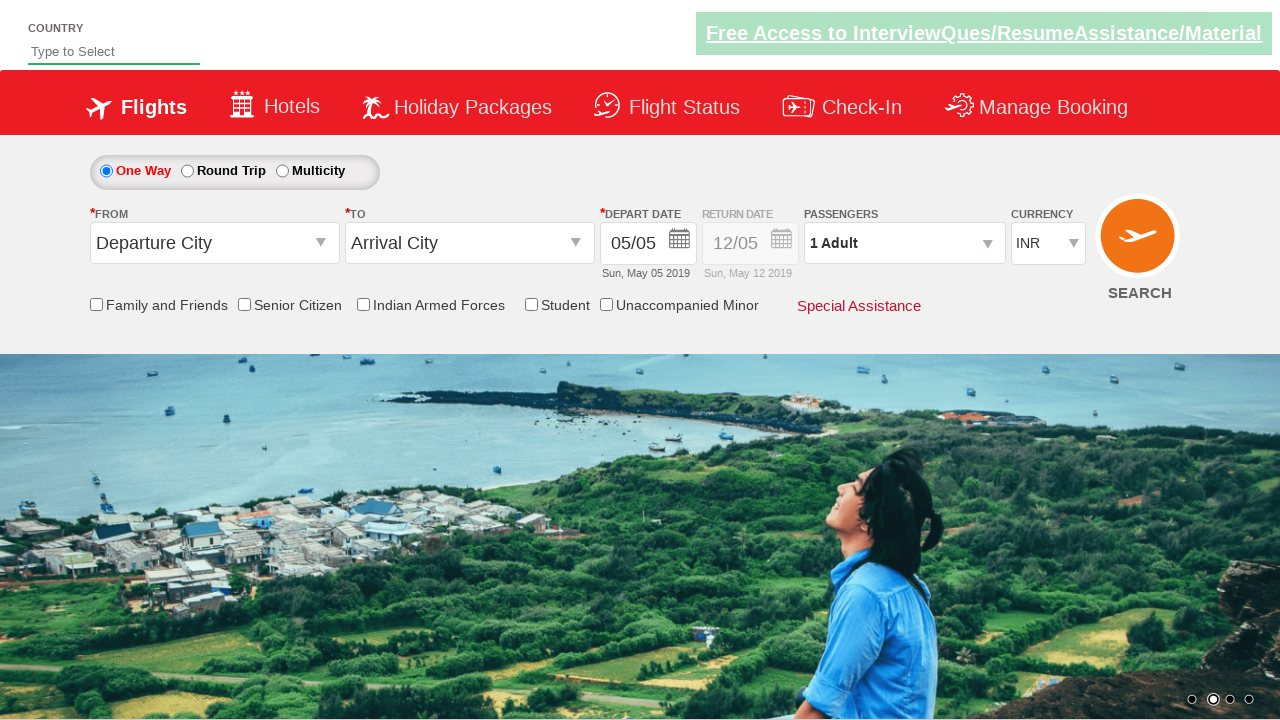

Clicked passenger count section to expand options at (904, 243) on #divpaxinfo
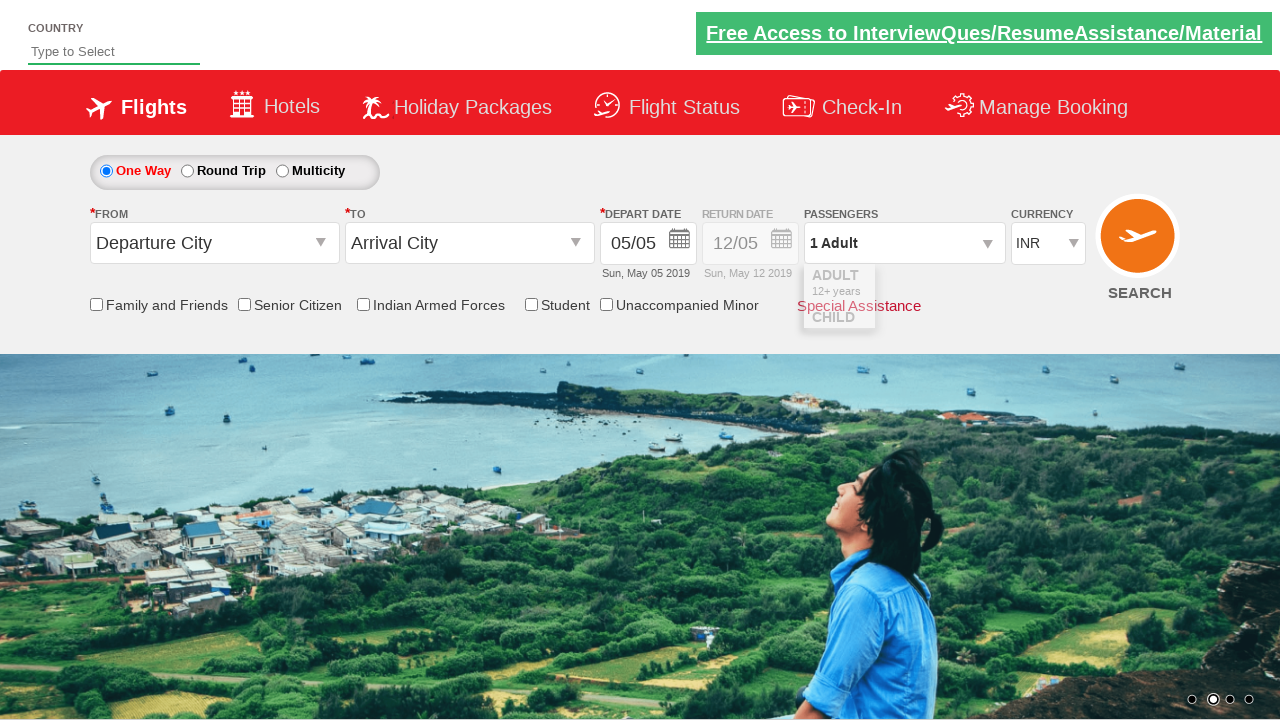

Waited for passenger selection dropdown to fully load
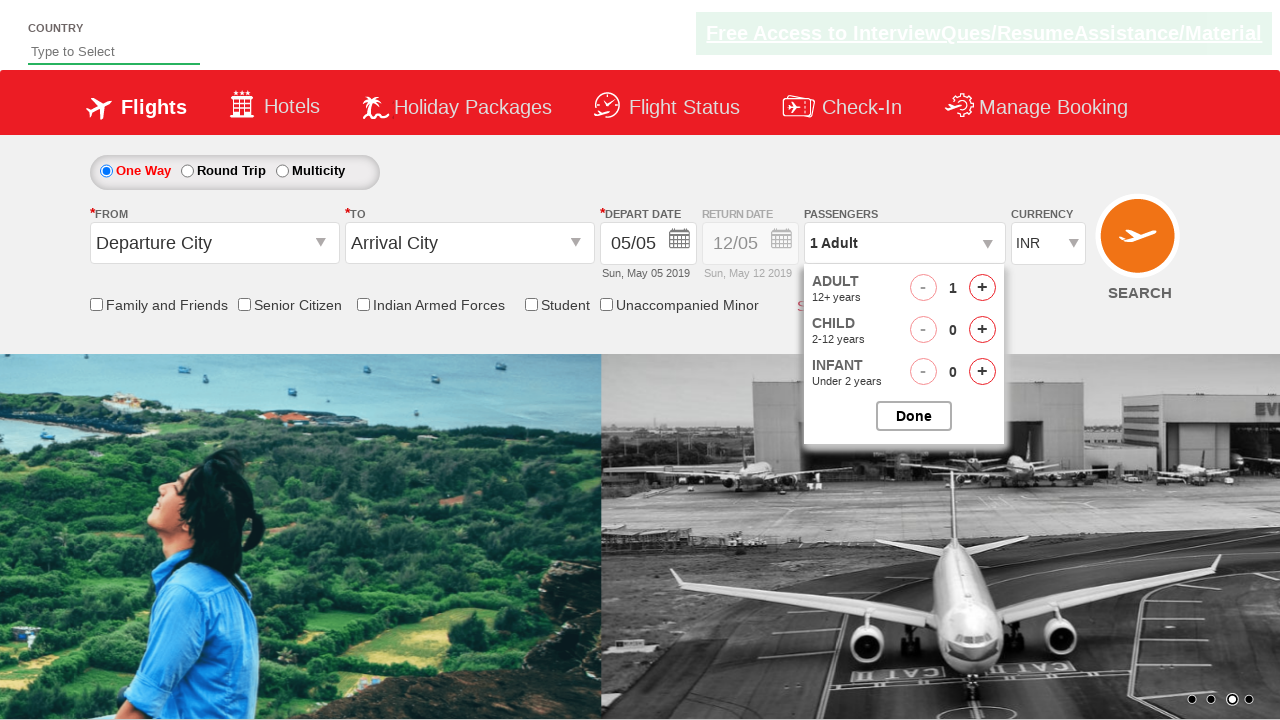

Incremented adult passenger count (click 1/4) at (982, 288) on #hrefIncAdt
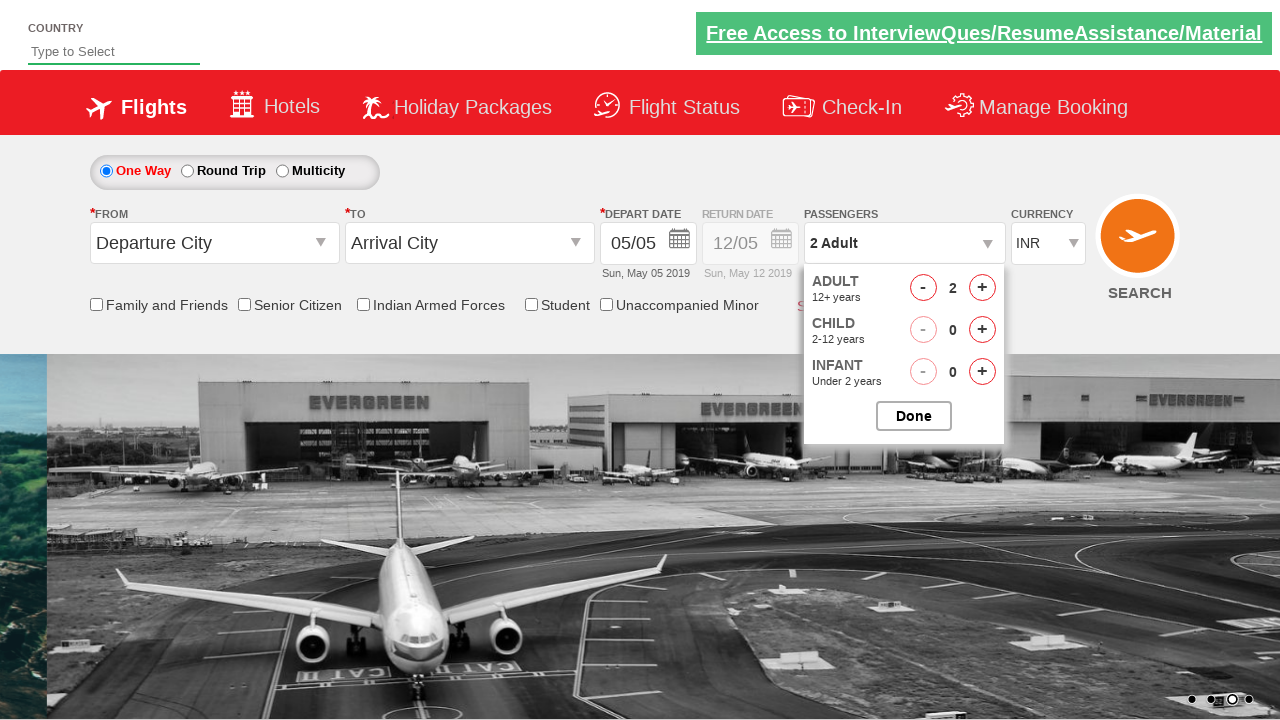

Incremented adult passenger count (click 2/4) at (982, 288) on #hrefIncAdt
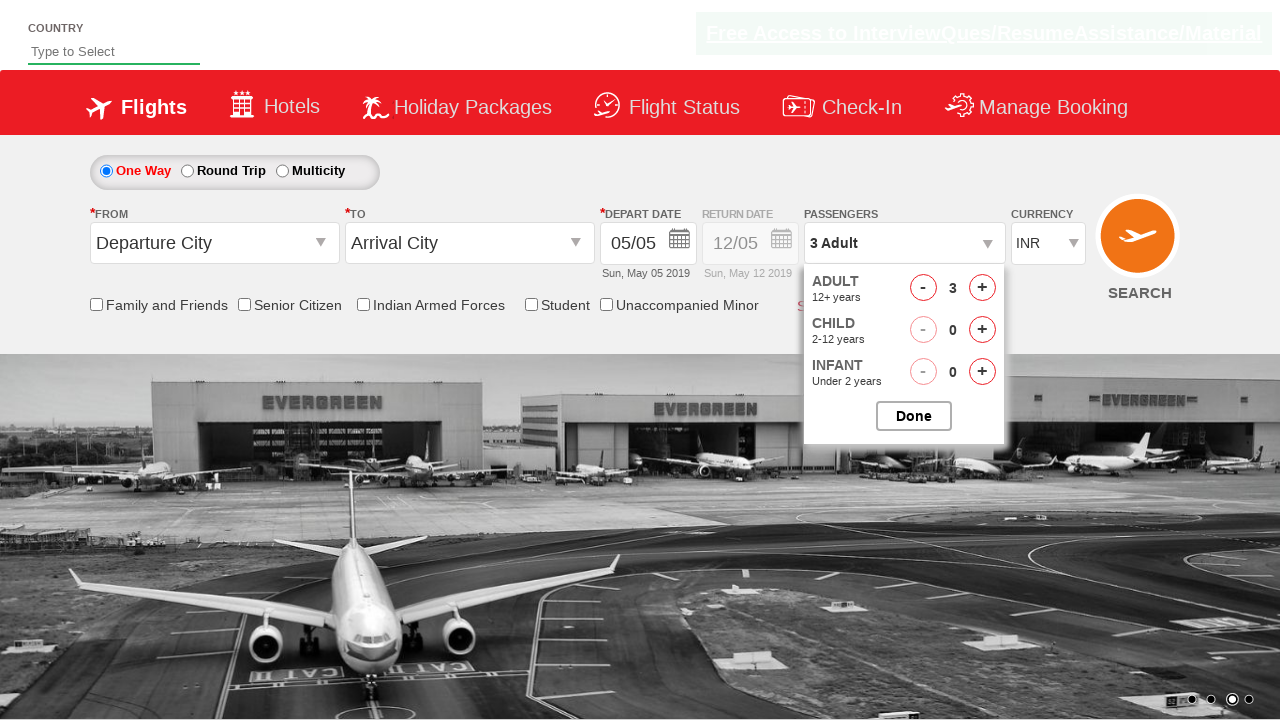

Incremented adult passenger count (click 3/4) at (982, 288) on #hrefIncAdt
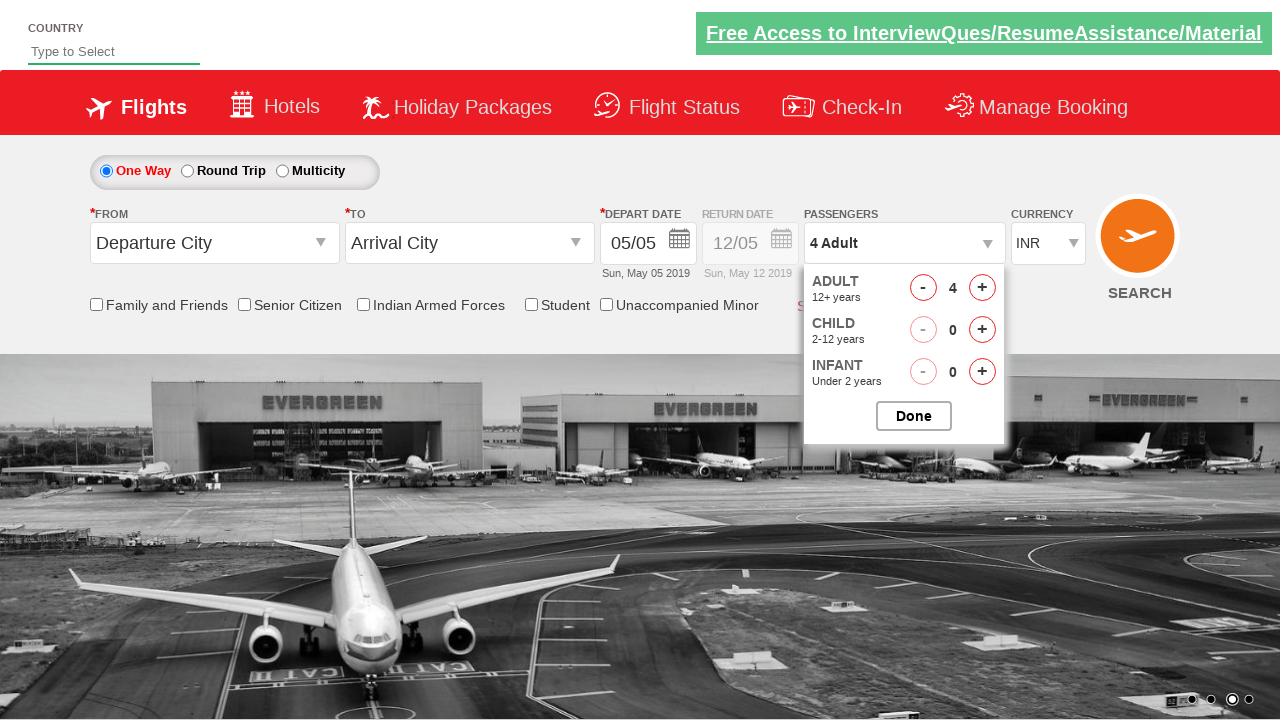

Incremented adult passenger count (click 4/4) at (982, 288) on #hrefIncAdt
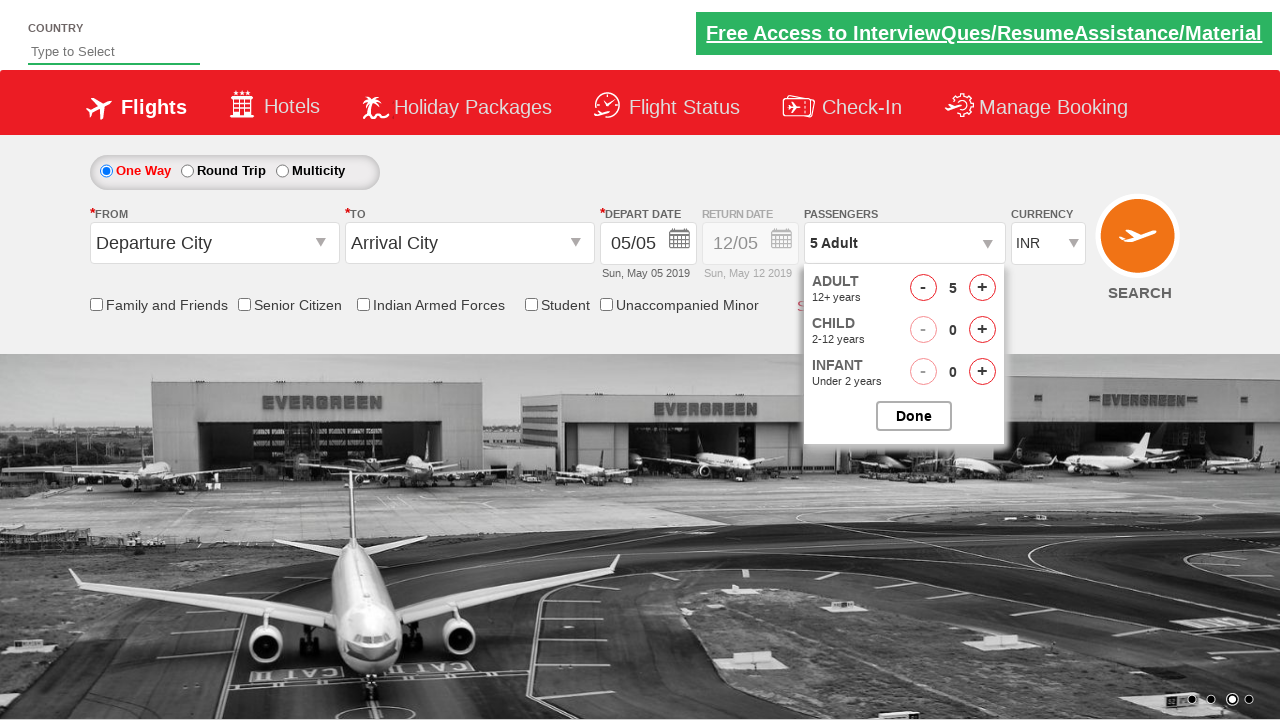

Closed passenger selection panel at (914, 416) on #btnclosepaxoption
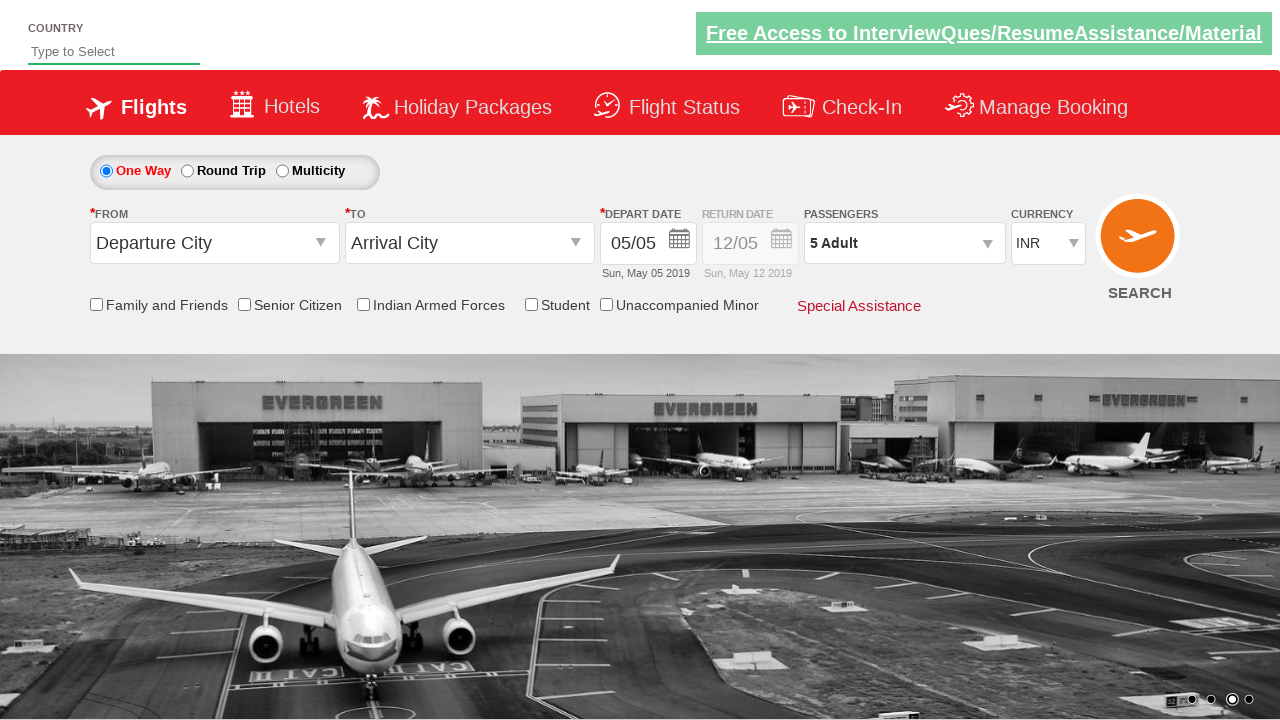

Clicked on origin station dropdown at (214, 243) on #ctl00_mainContent_ddl_originStation1_CTXT
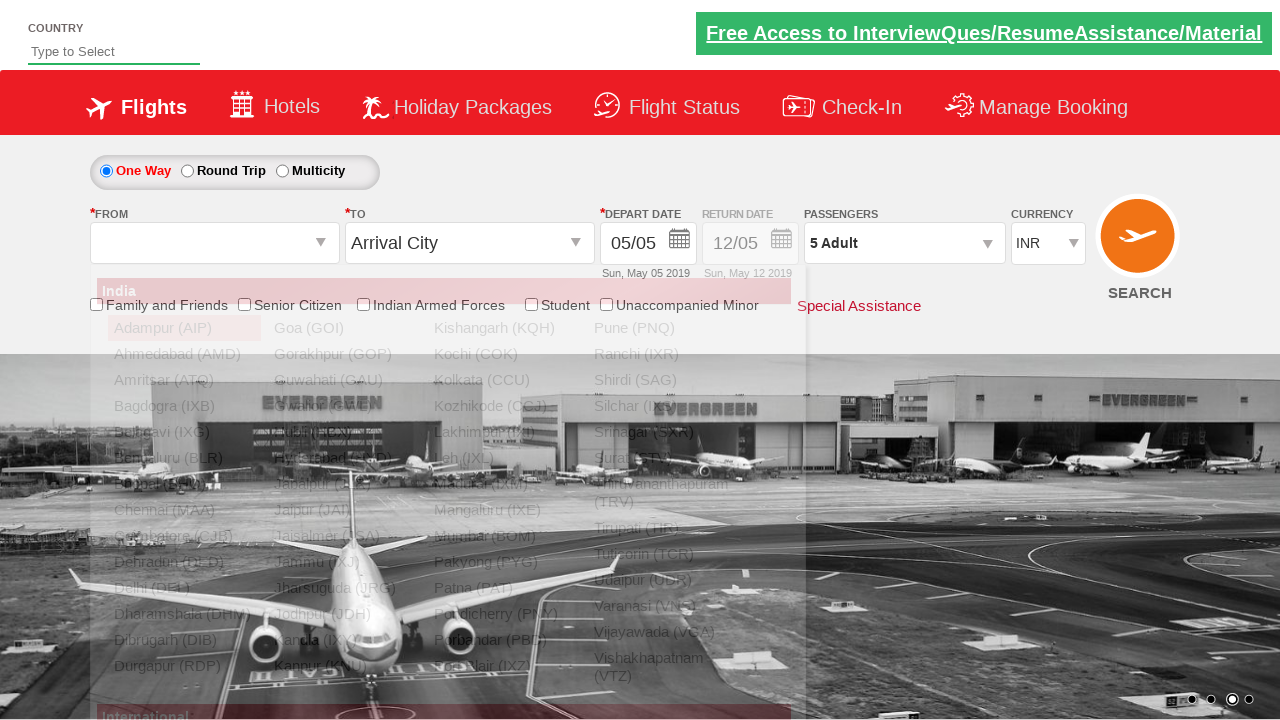

Selected MAA (Chennai) as origin station from dynamic dropdown at (184, 510) on xpath=//a[@value='MAA']
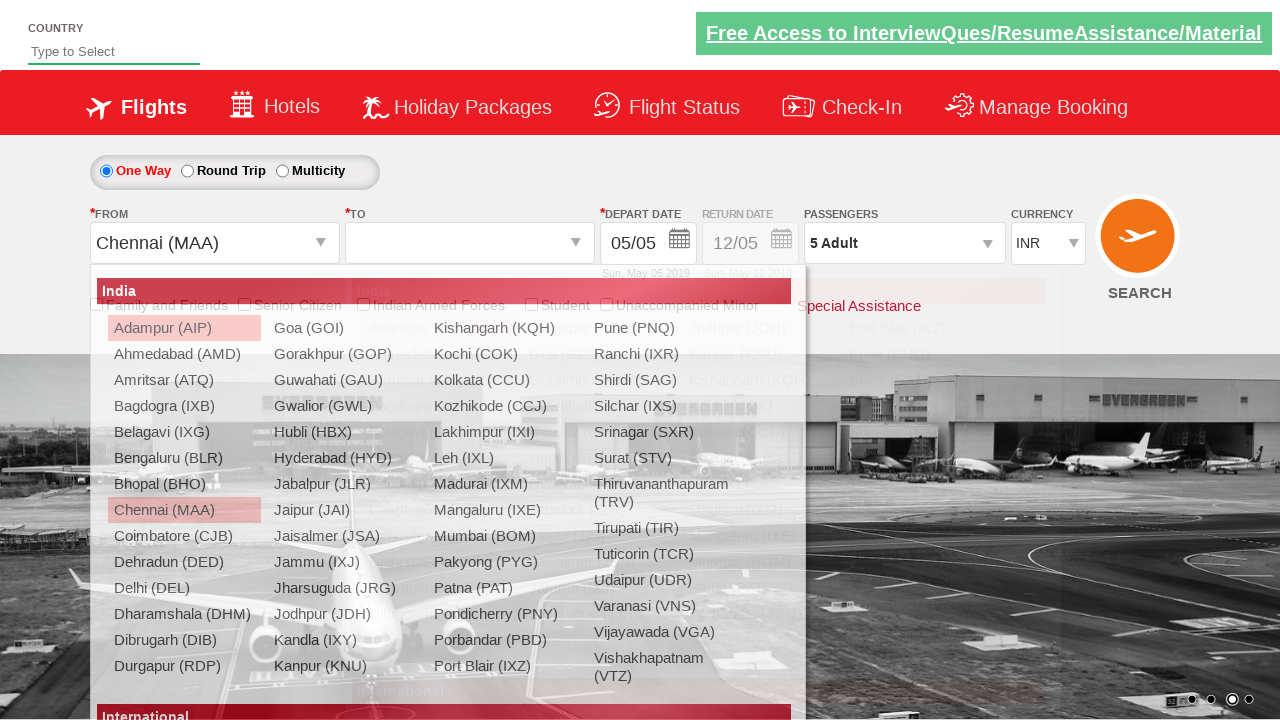

Waited for destination dropdown to load
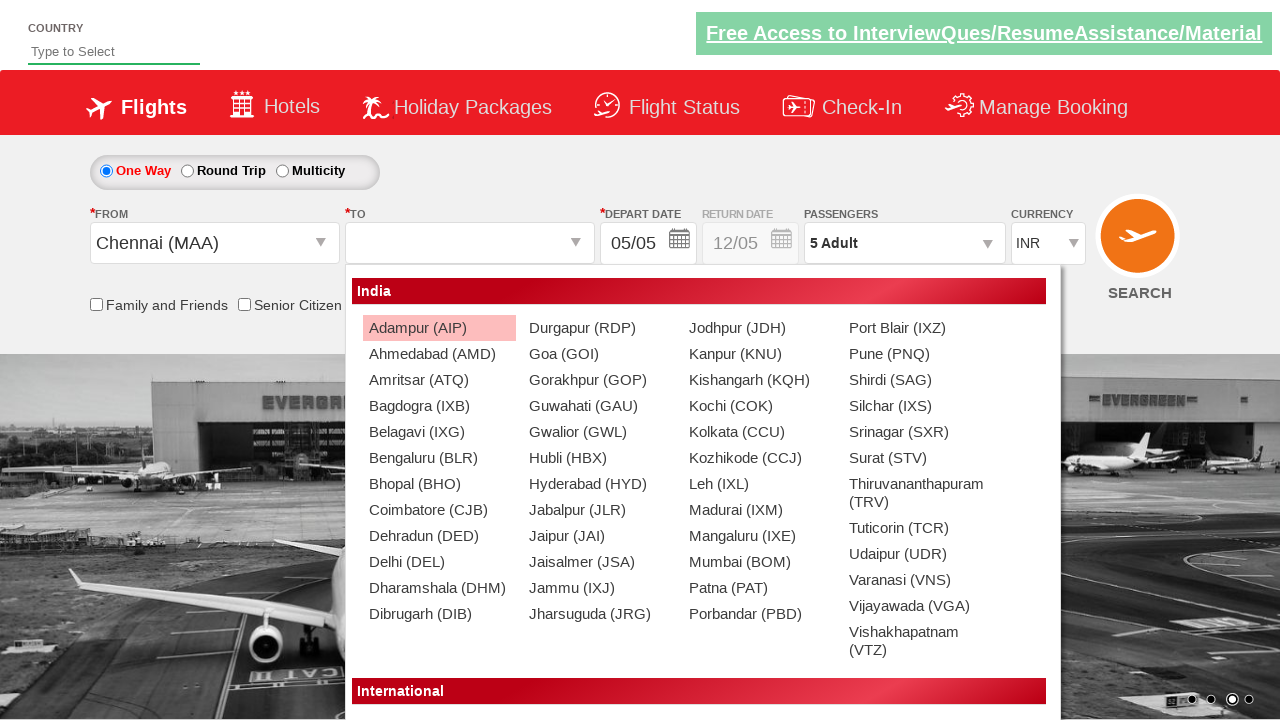

Selected BLR (Bangalore) as destination station from dynamic dropdown at (439, 458) on xpath=//div[@id='glsctl00_mainContent_ddl_destinationStation1_CTNR']//a[@value='
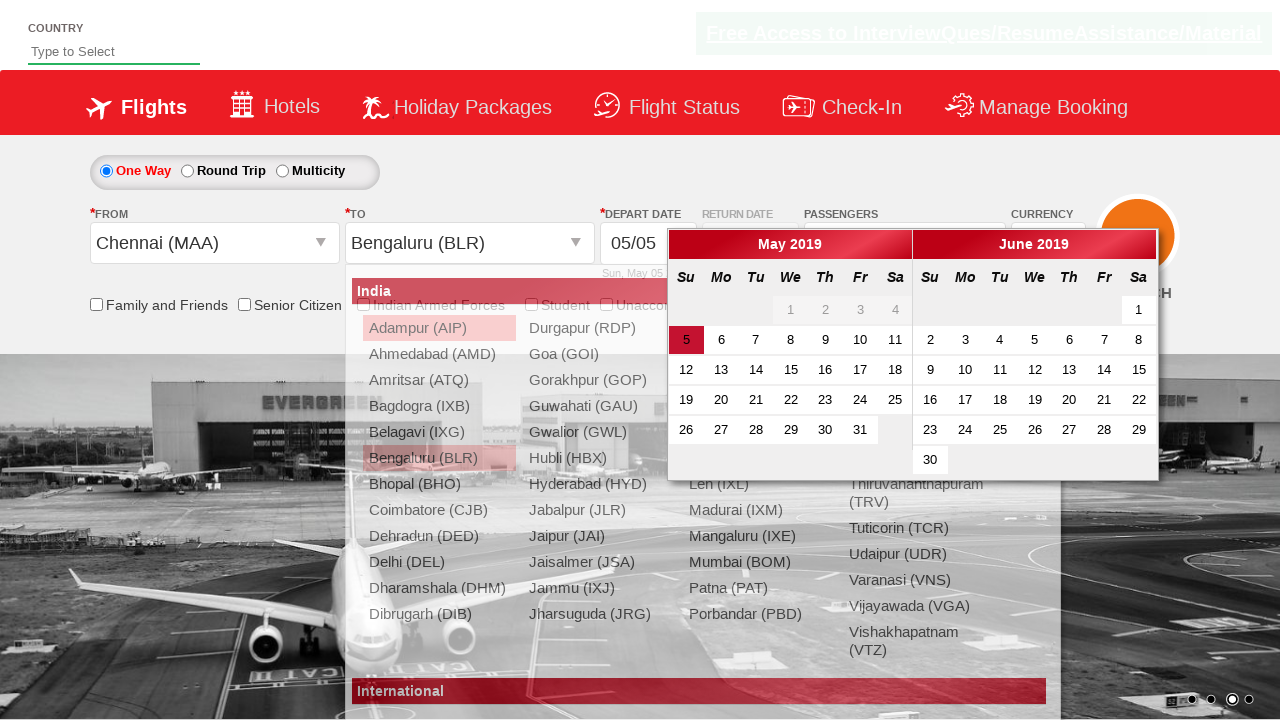

Filled auto-suggestion field with 'ind' on #autosuggest
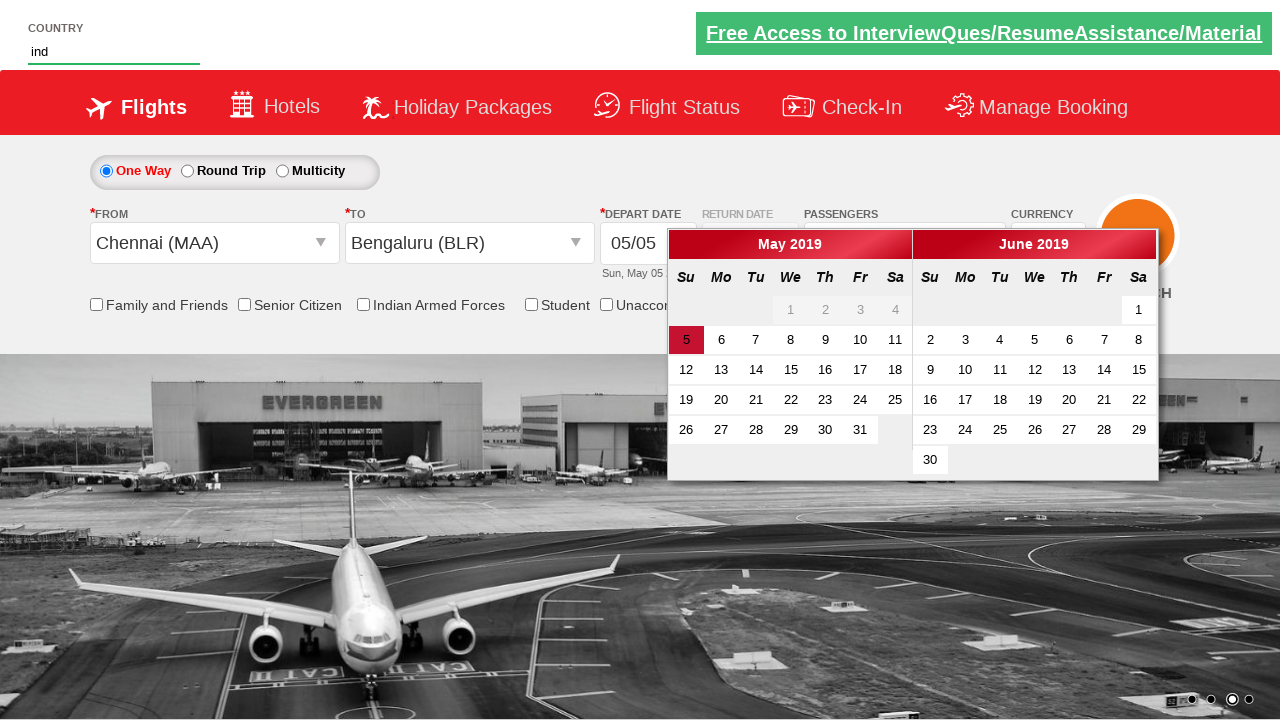

Waited for auto-suggestion options to appear
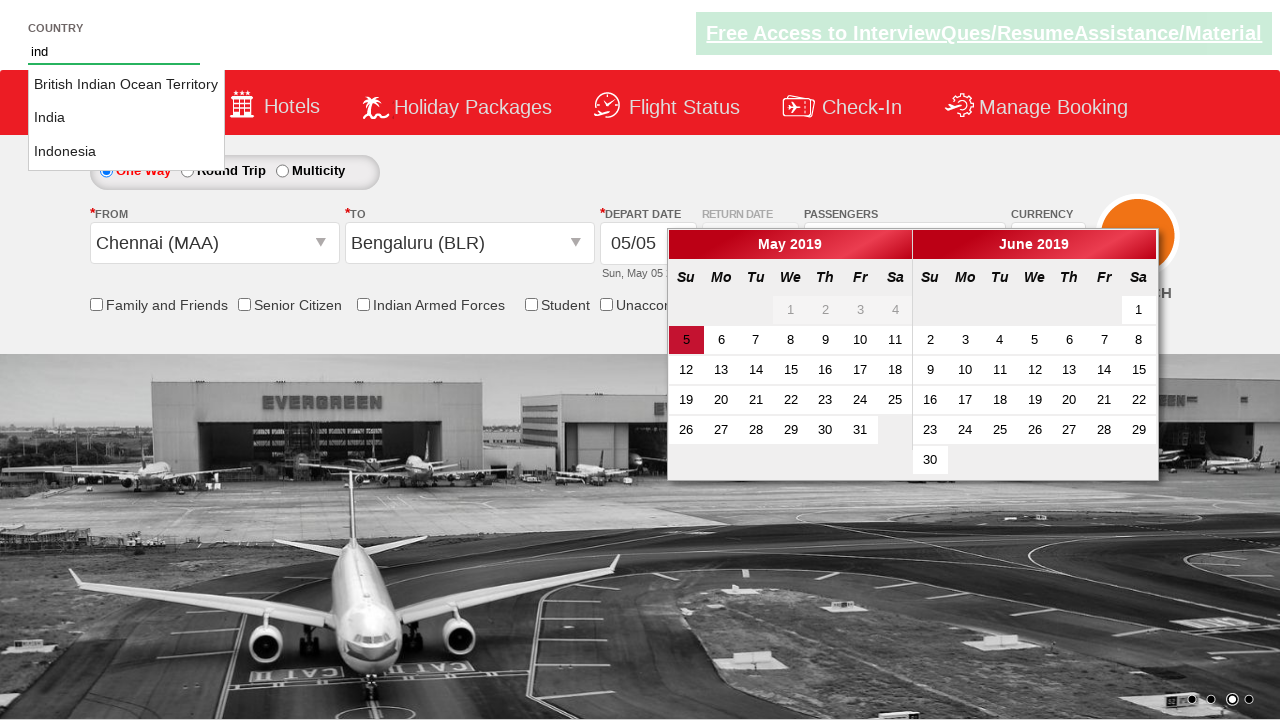

Selected 'India' from auto-suggestion dropdown options at (126, 118) on li[class='ui-menu-item'] a >> nth=1
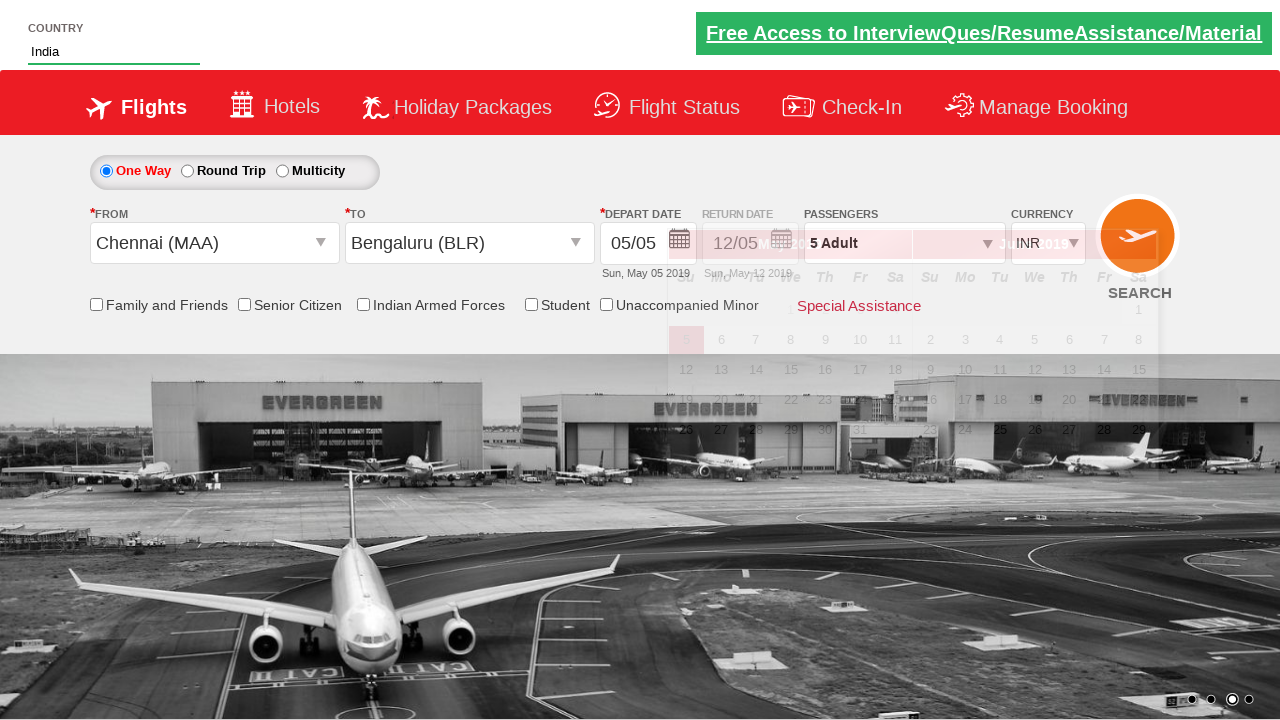

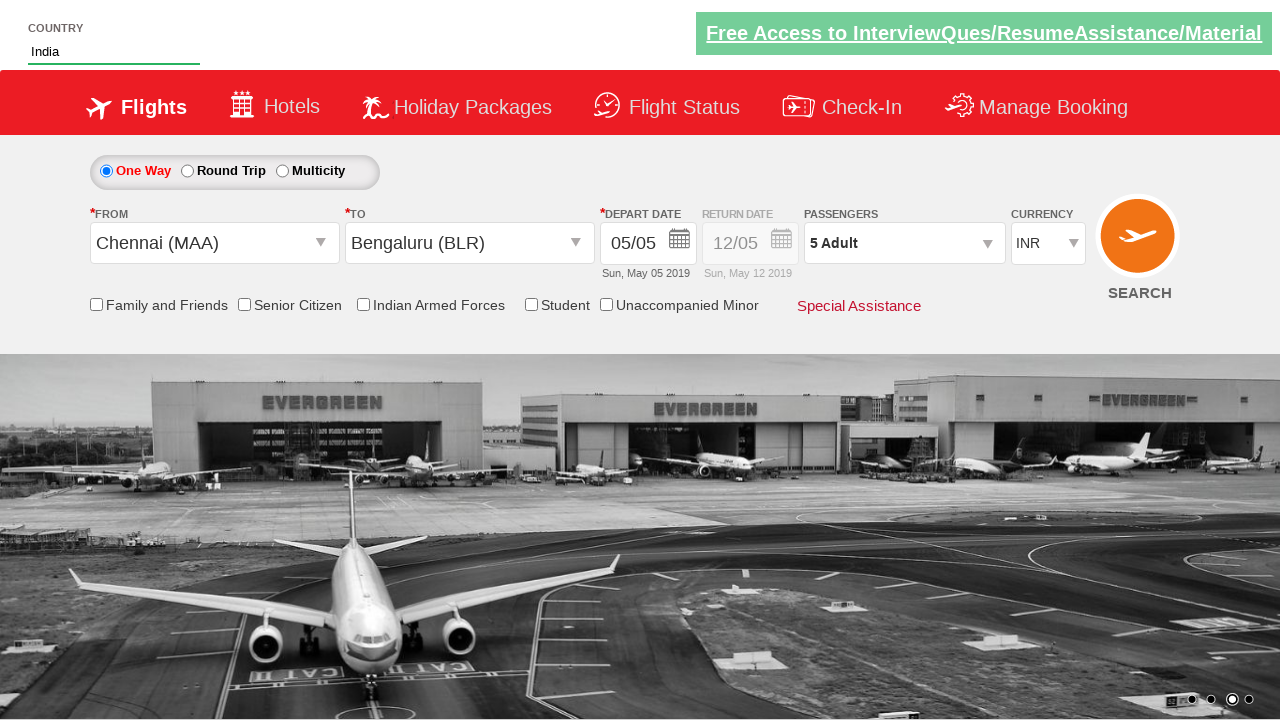